Tests navigation on W3Schools by clicking the 5th link in the sub-navigation menu

Starting URL: https://www.w3schools.com/html/html_comments.asp

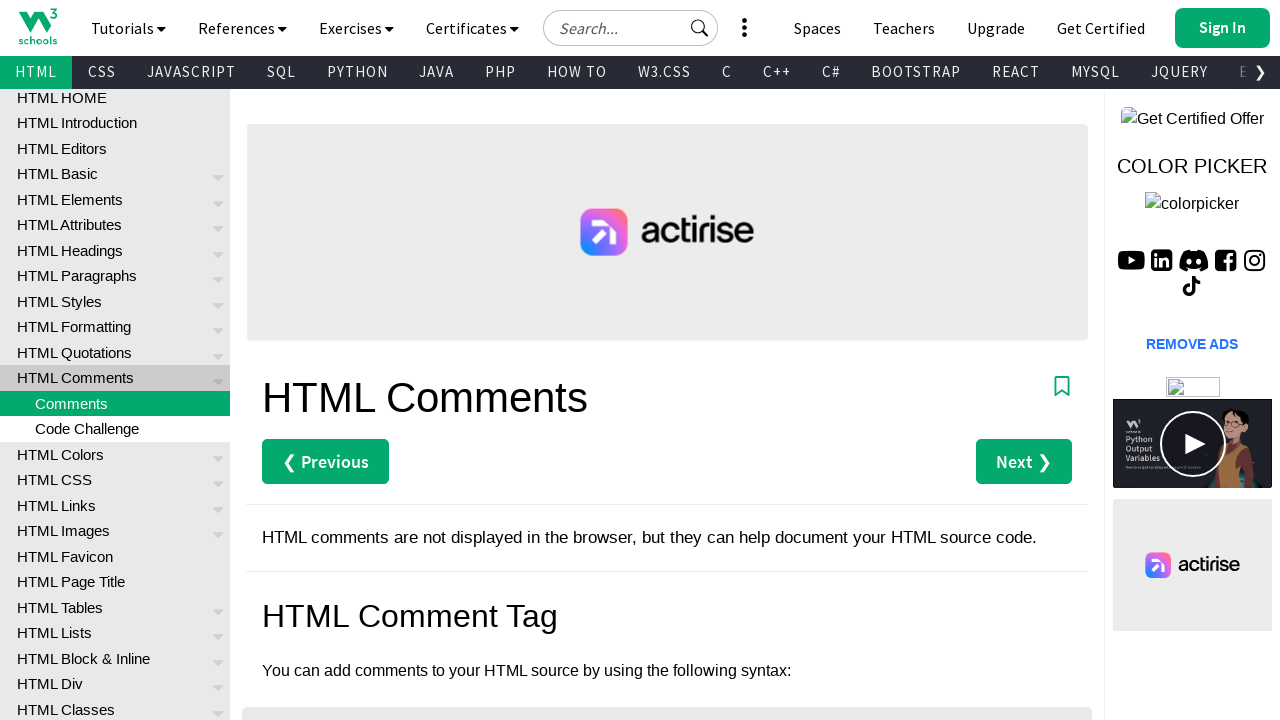

Navigated to W3Schools HTML comments page
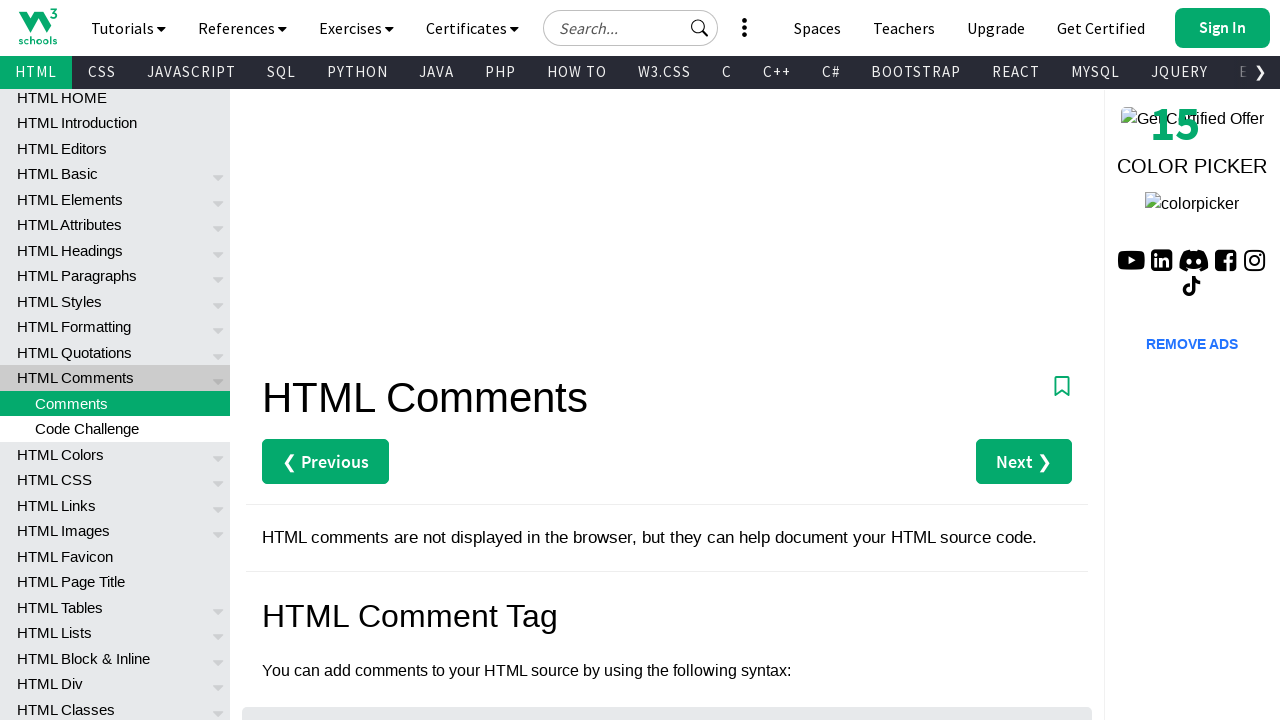

Clicked the 5th link in the sub-navigation menu at (102, 72) on #subtopnav a:nth-child(5)
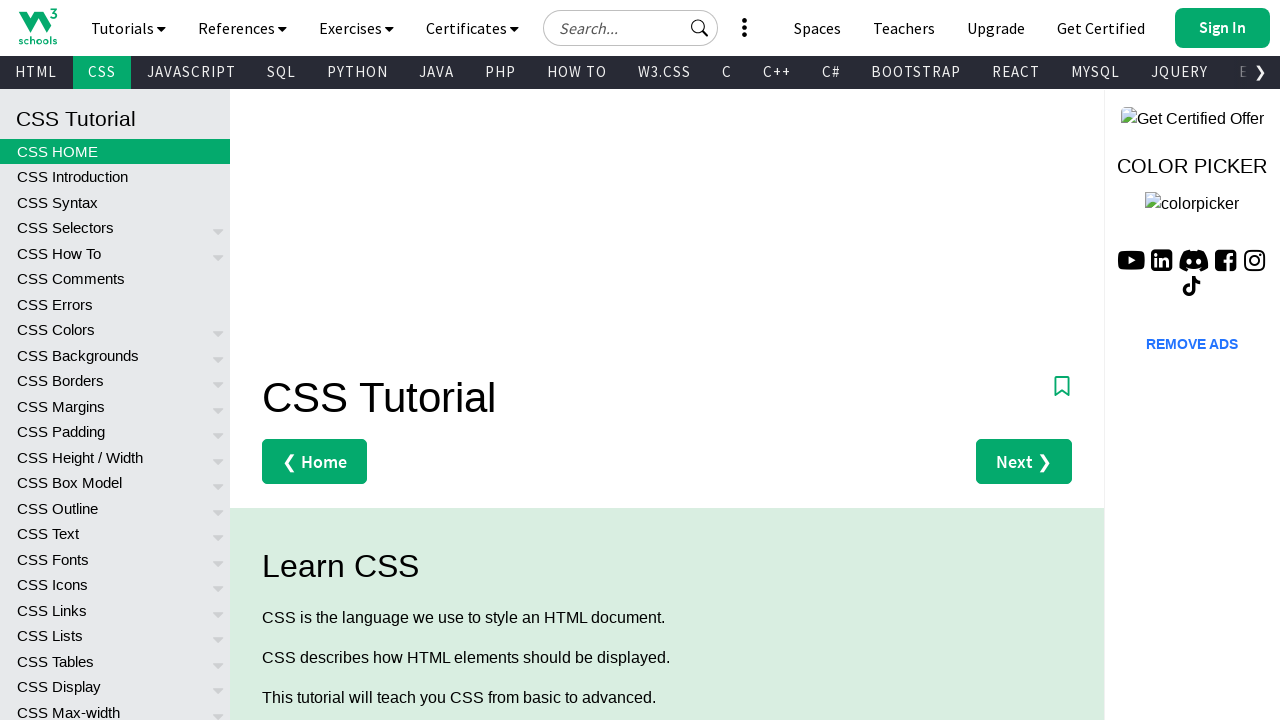

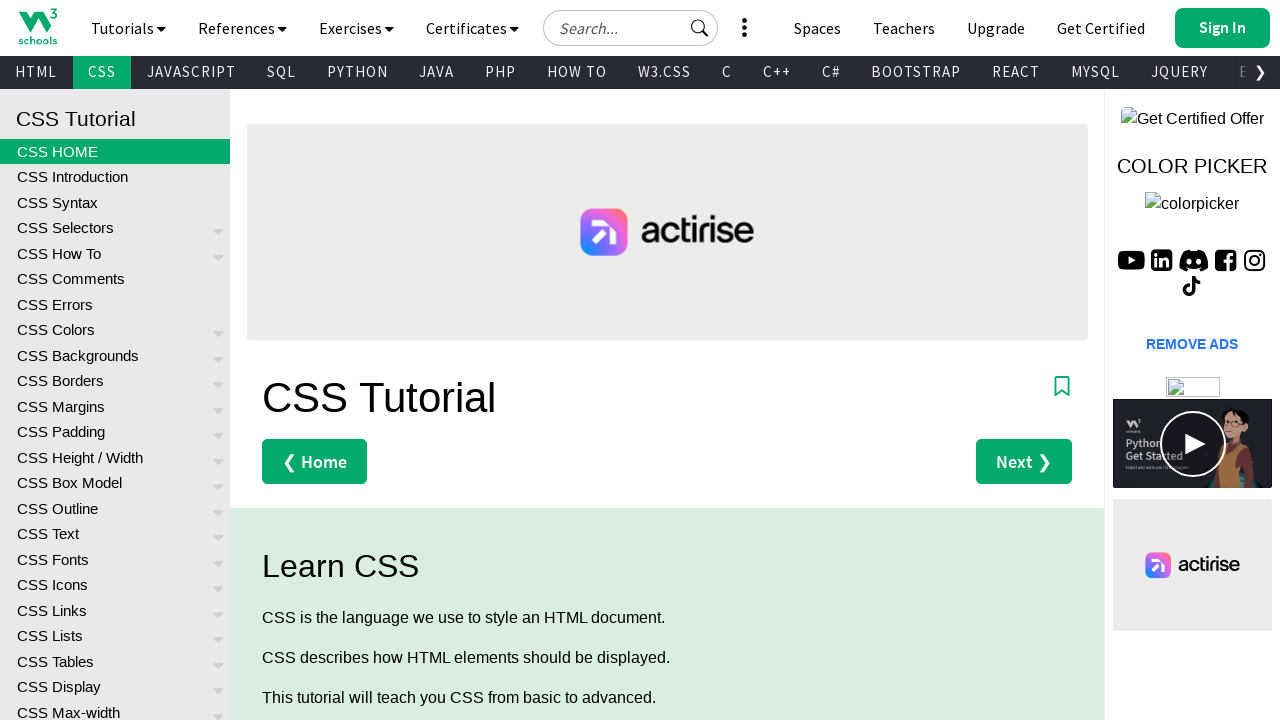